Navigates to the Bajaj Auto website homepage and verifies the page loads successfully

Starting URL: https://www.bajajauto.com/

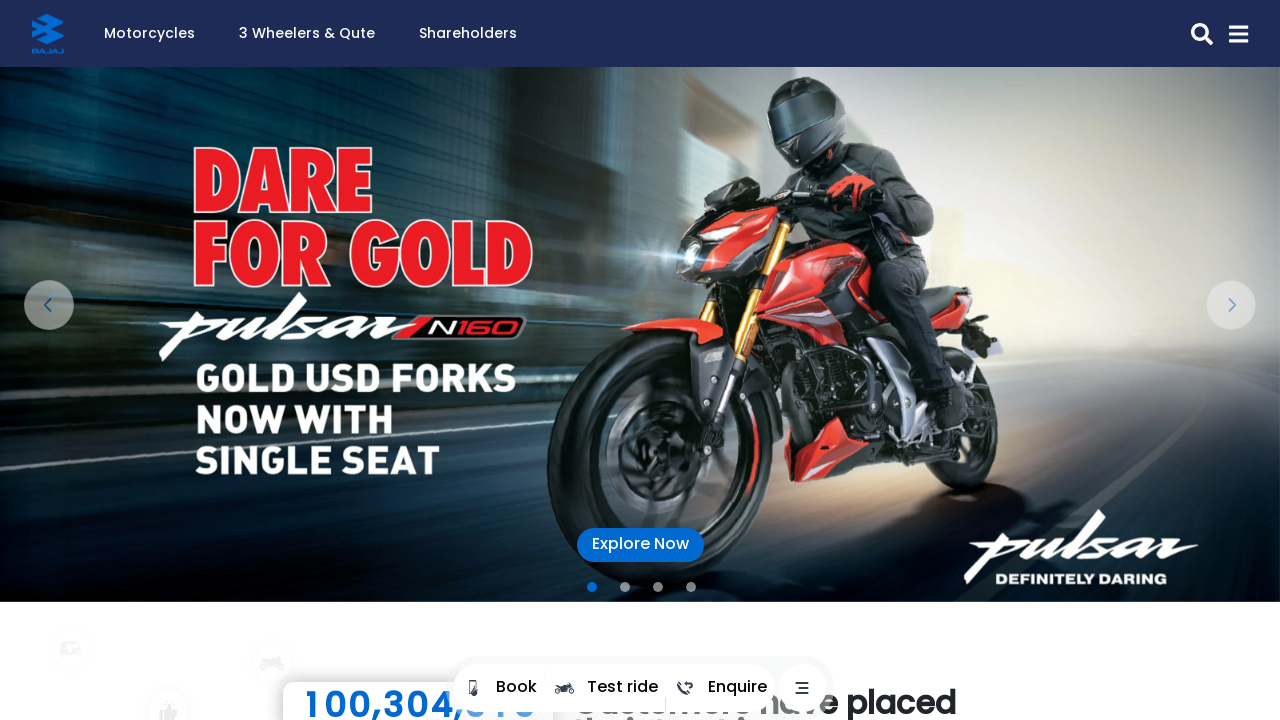

Navigated to Bajaj Auto homepage
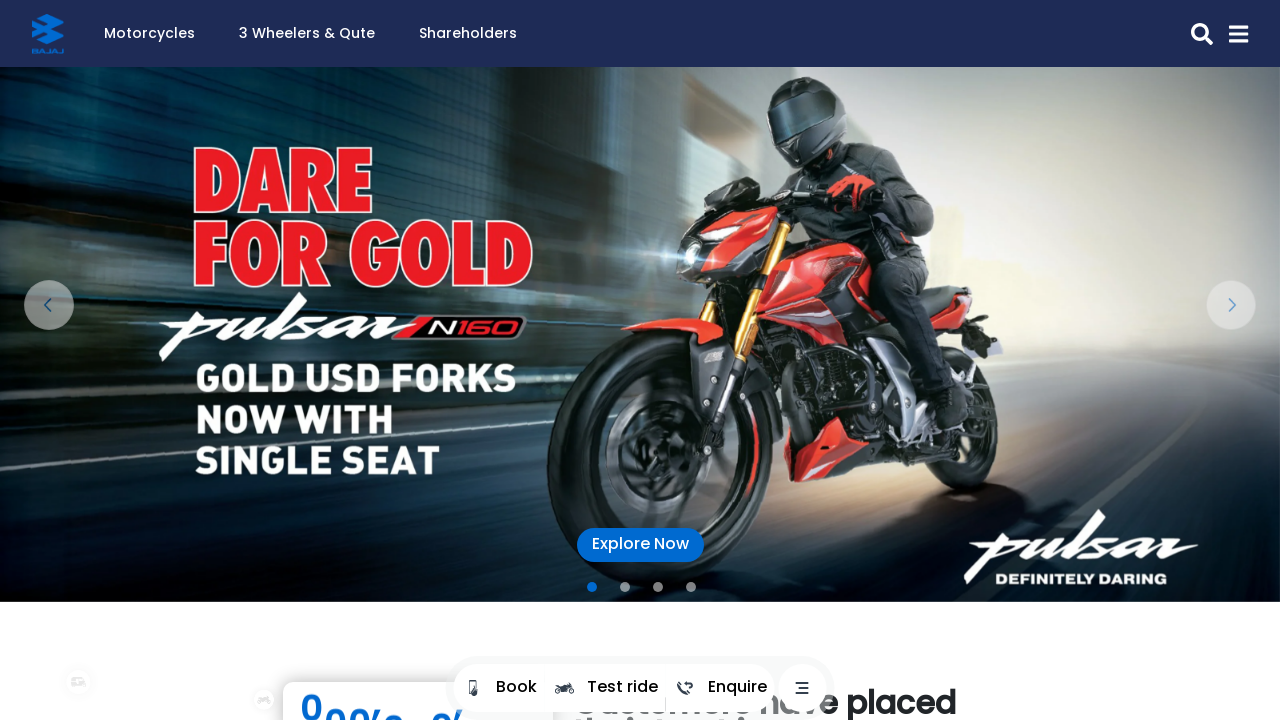

Page DOM content fully loaded
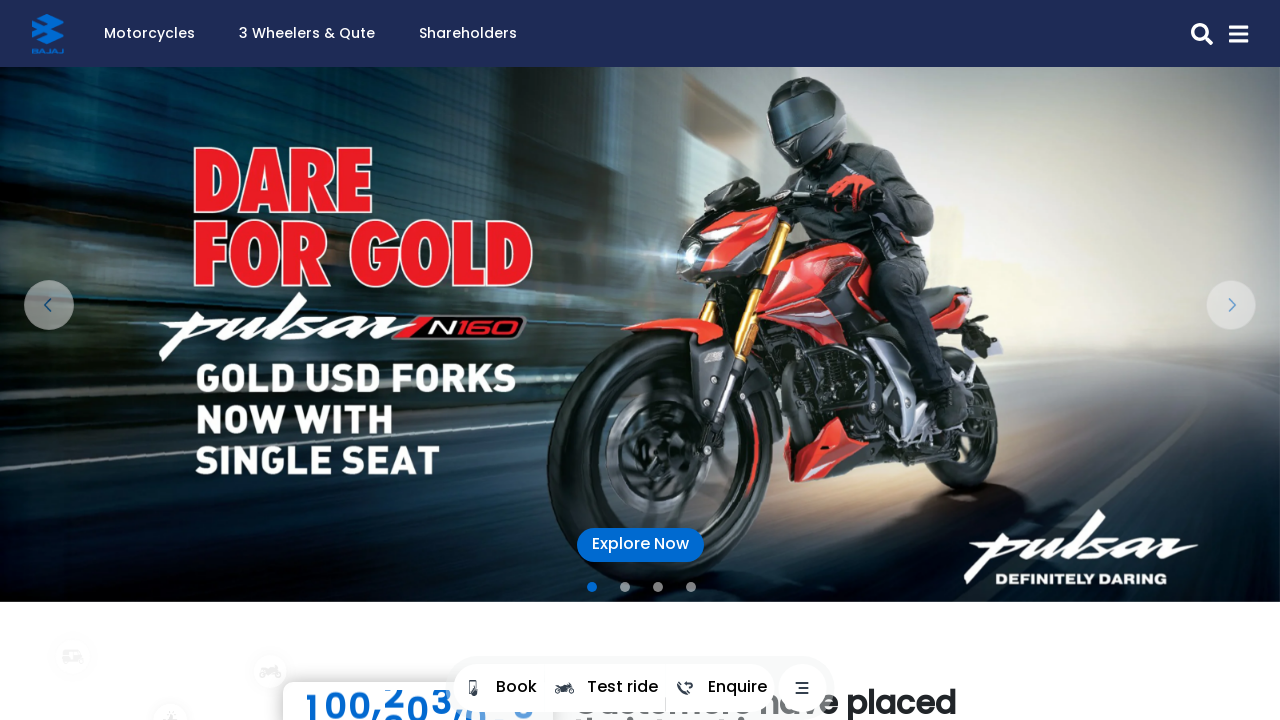

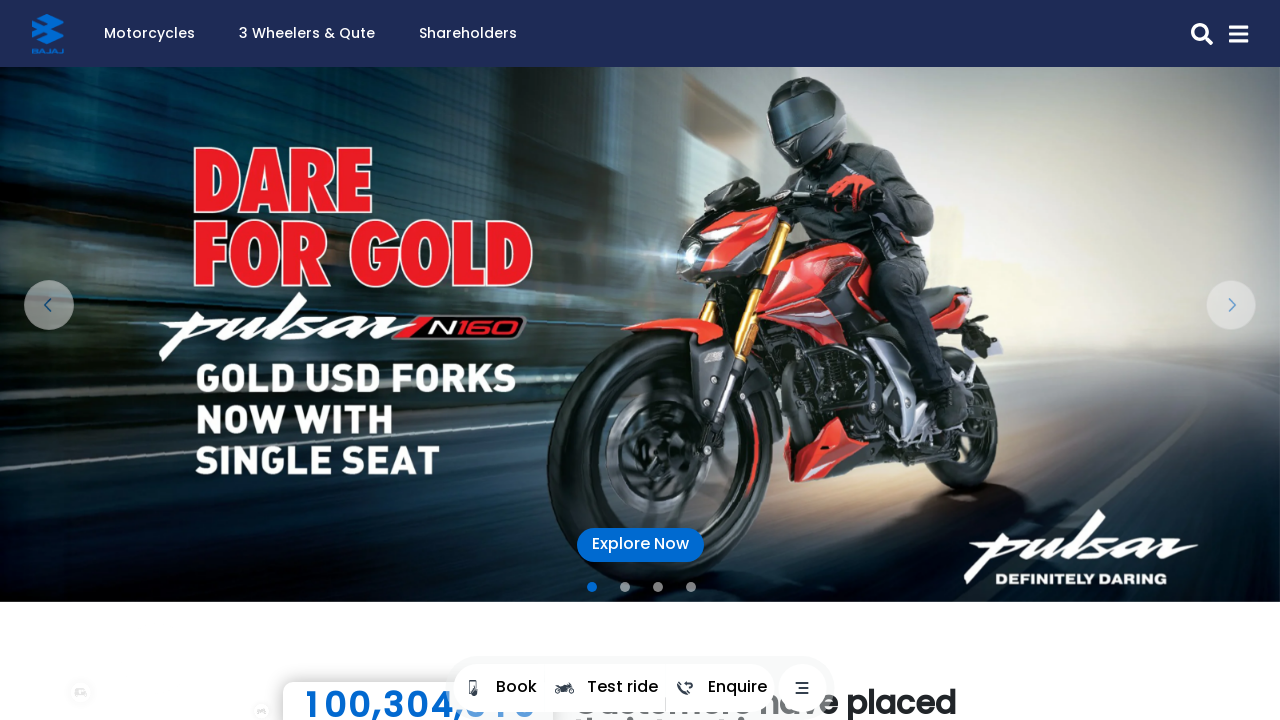